Tests toggling all items complete and then uncomplete using the "Mark all as complete" checkbox, verifying items have no completed class after unchecking

Starting URL: https://demo.playwright.dev/todomvc/

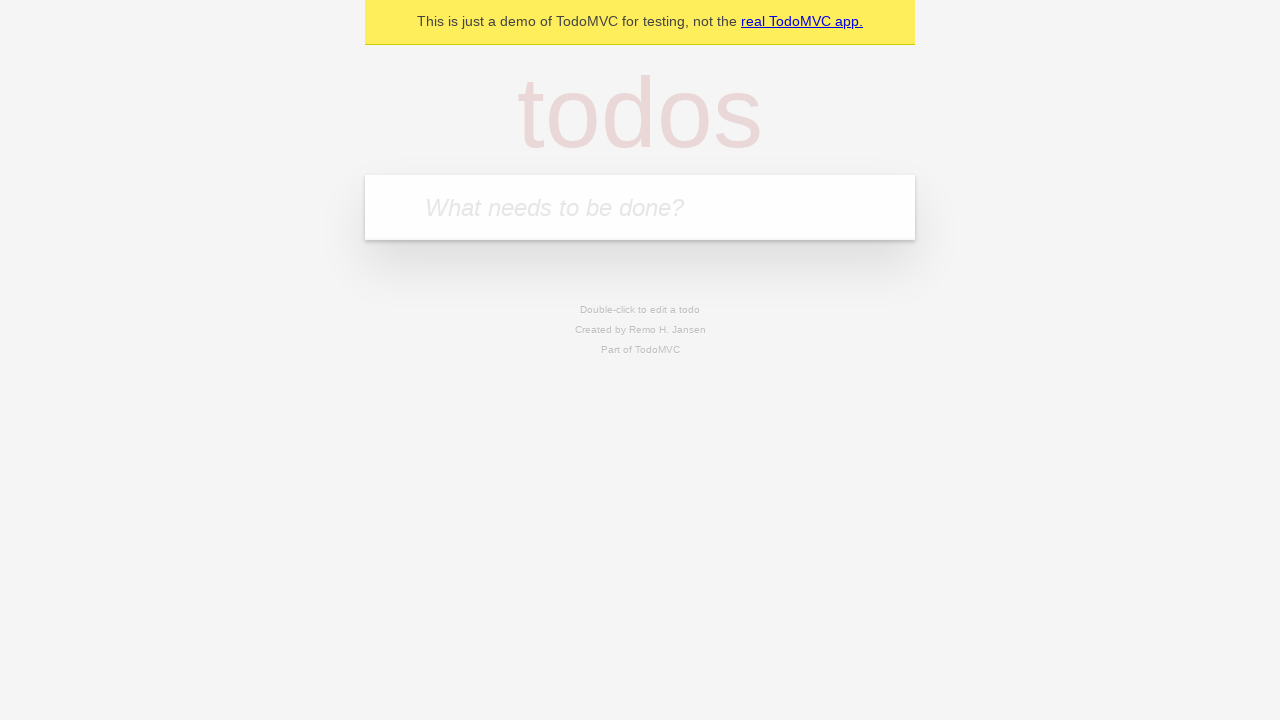

Located the 'What needs to be done?' input field
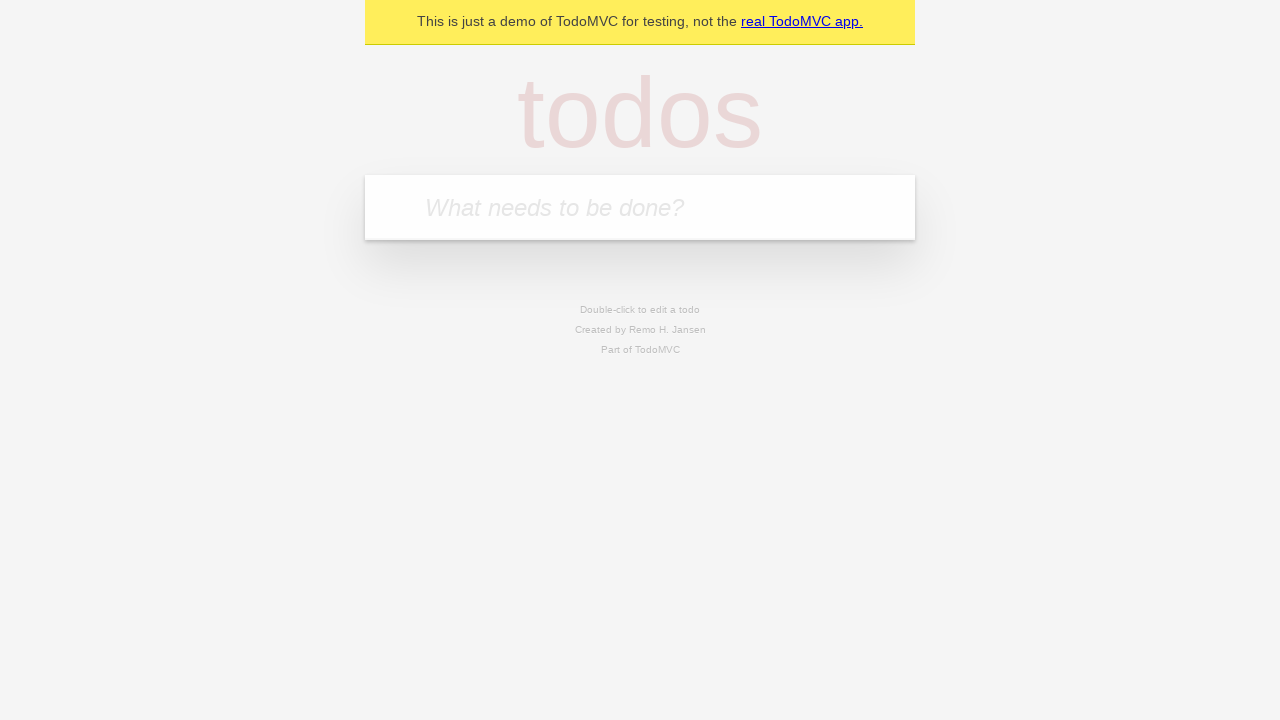

Filled todo input with 'buy some cheese' on internal:attr=[placeholder="What needs to be done?"i]
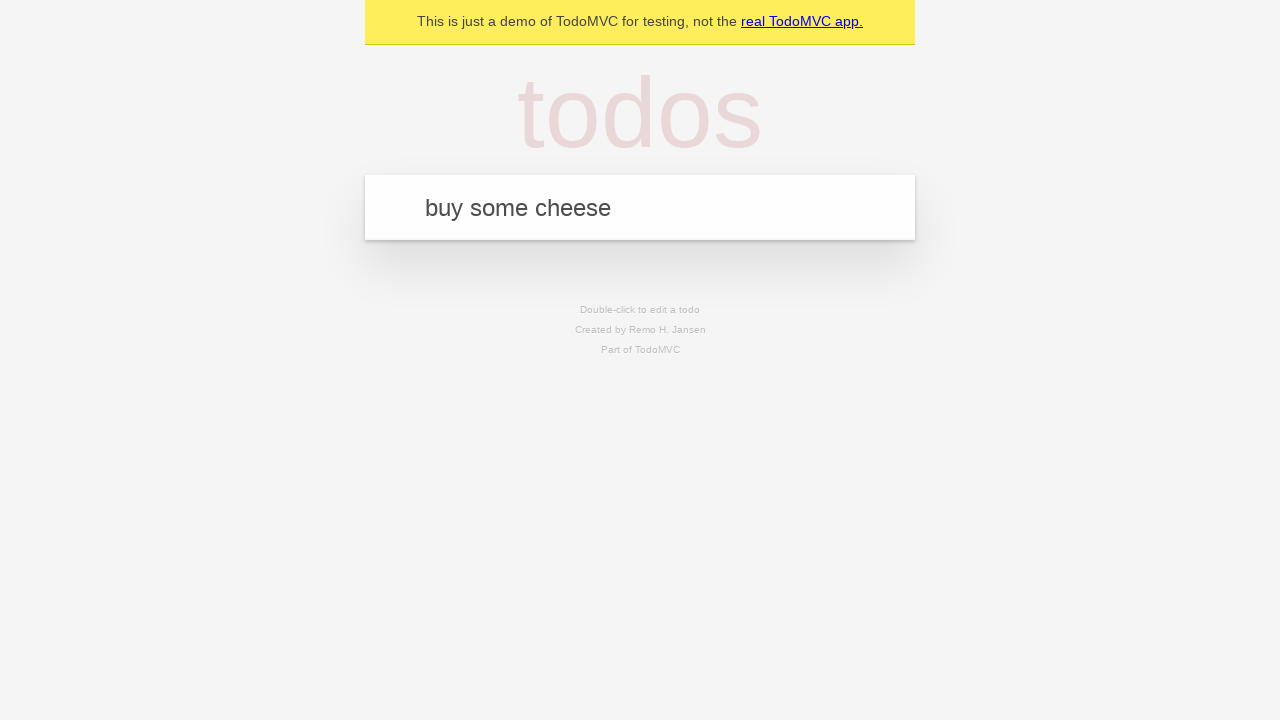

Pressed Enter to create todo 'buy some cheese' on internal:attr=[placeholder="What needs to be done?"i]
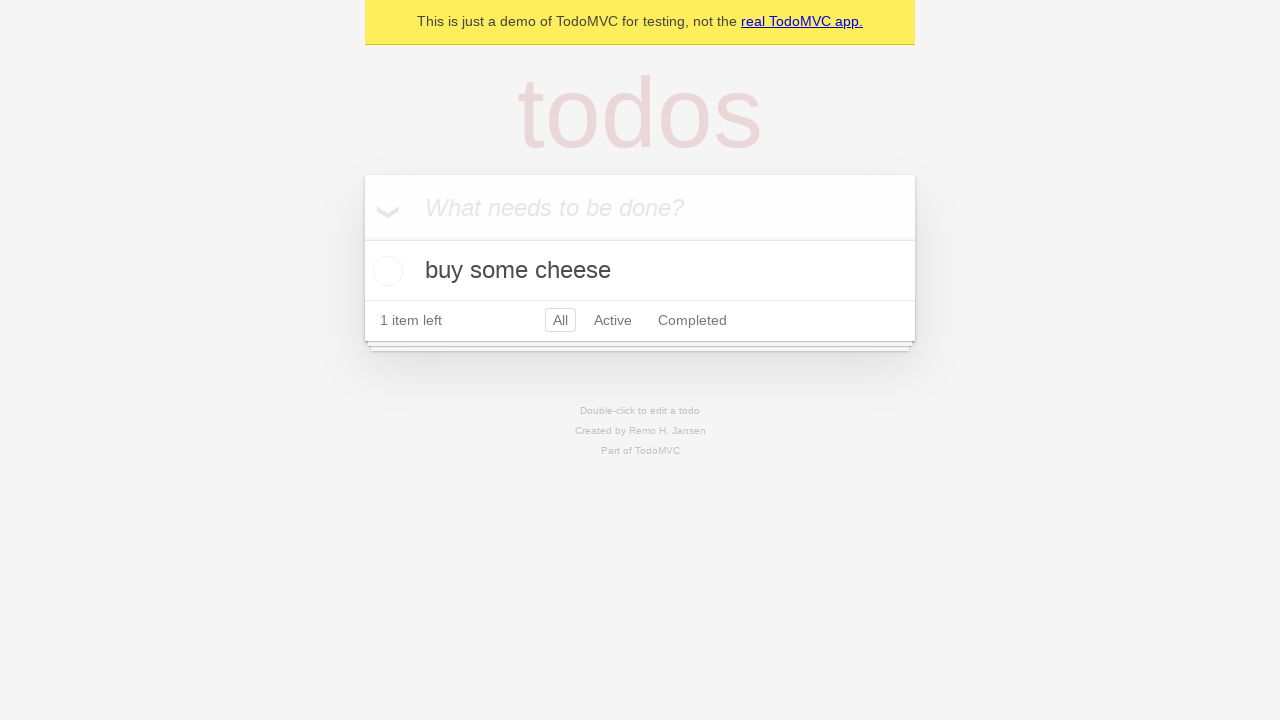

Filled todo input with 'feed the cat' on internal:attr=[placeholder="What needs to be done?"i]
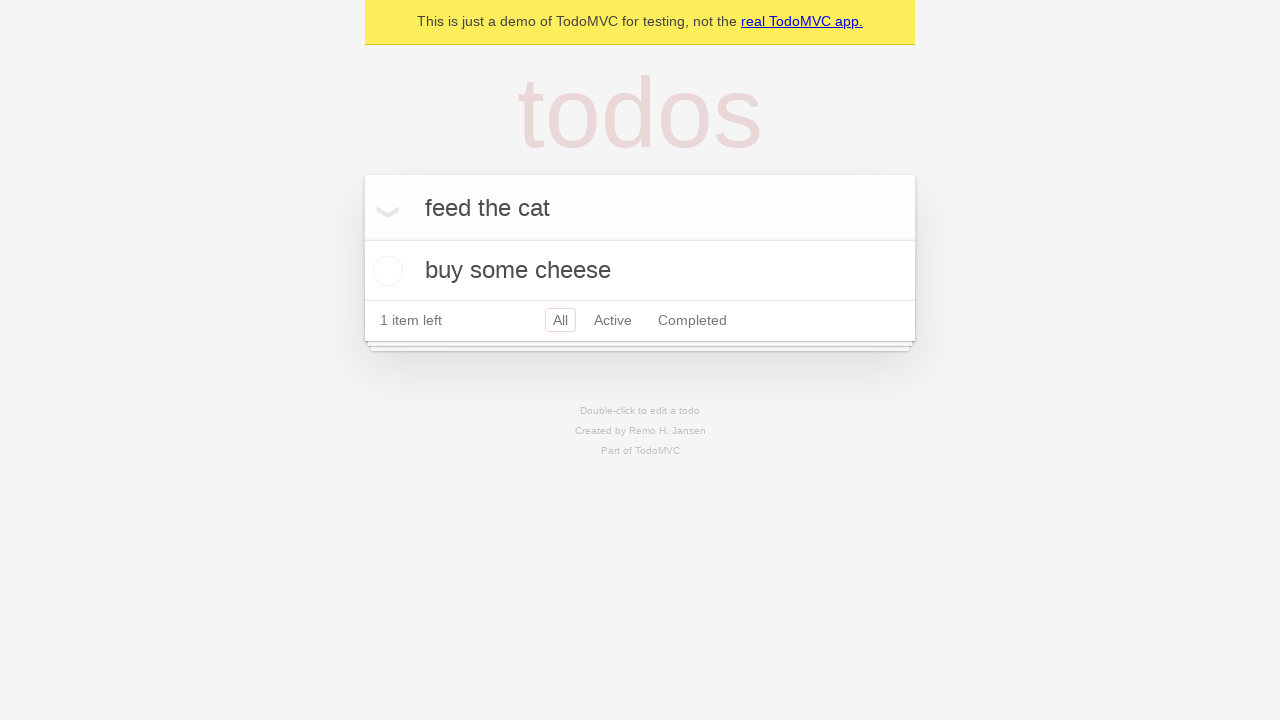

Pressed Enter to create todo 'feed the cat' on internal:attr=[placeholder="What needs to be done?"i]
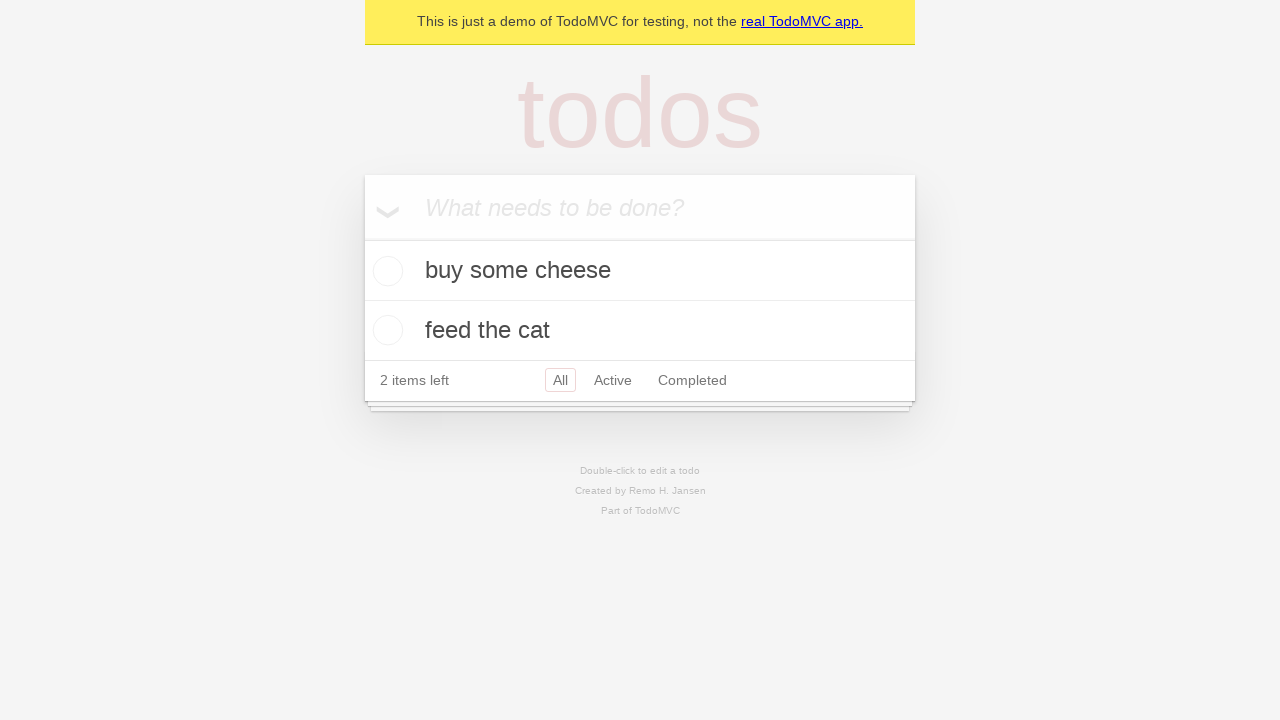

Filled todo input with 'book a doctors appointment' on internal:attr=[placeholder="What needs to be done?"i]
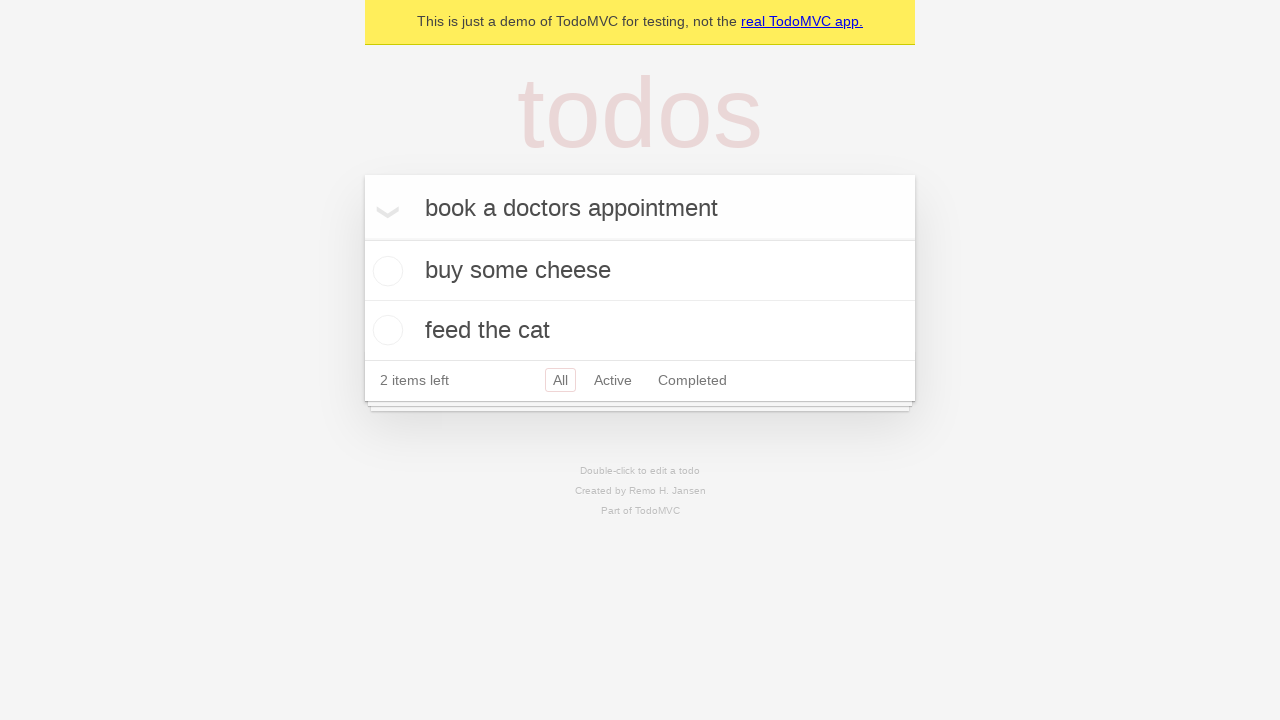

Pressed Enter to create todo 'book a doctors appointment' on internal:attr=[placeholder="What needs to be done?"i]
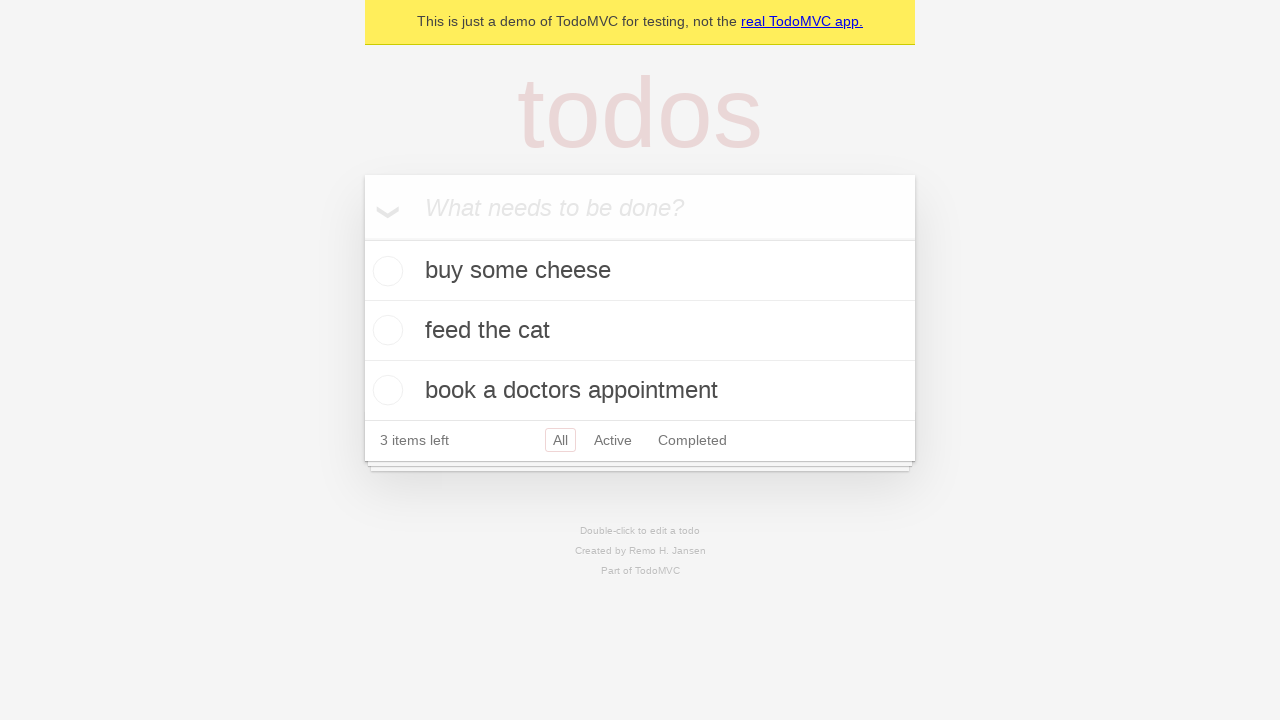

Located the 'Mark all as complete' checkbox
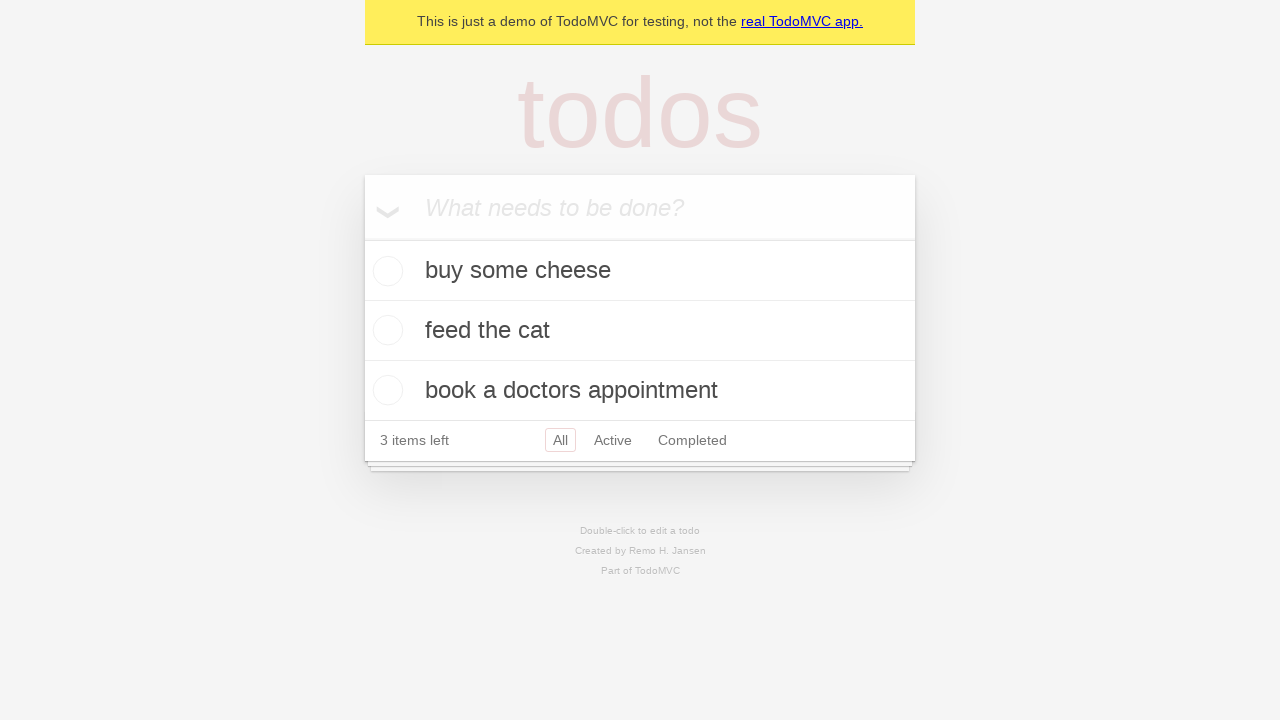

Checked the 'Mark all as complete' checkbox to mark all todos as complete at (362, 238) on internal:label="Mark all as complete"i
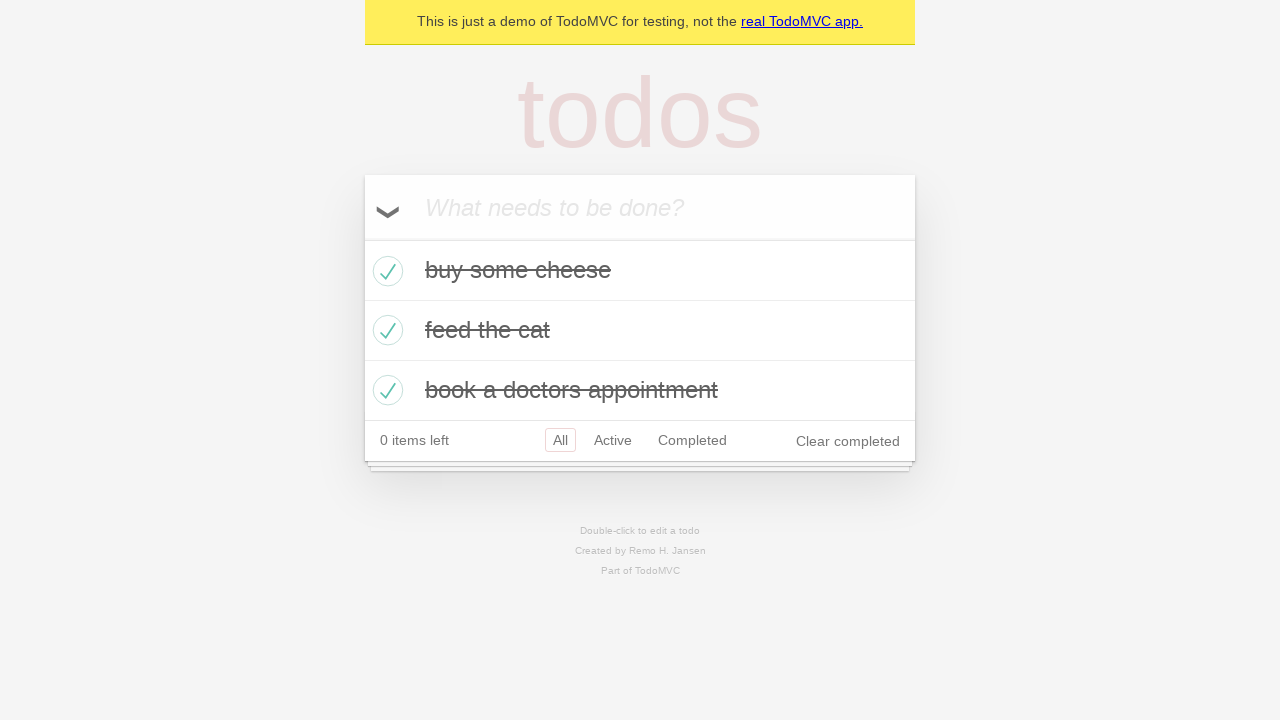

Unchecked the 'Mark all as complete' checkbox to unmark all todos as complete at (362, 238) on internal:label="Mark all as complete"i
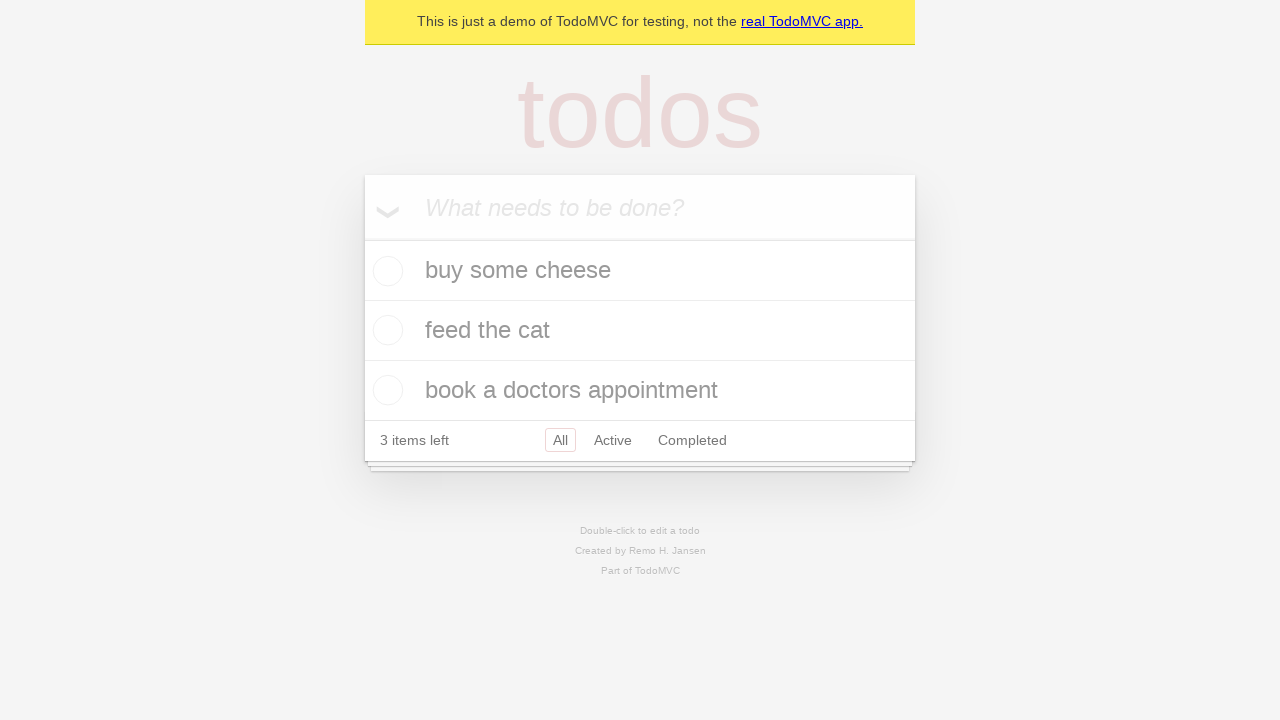

Waited for todo items to be visible in the DOM
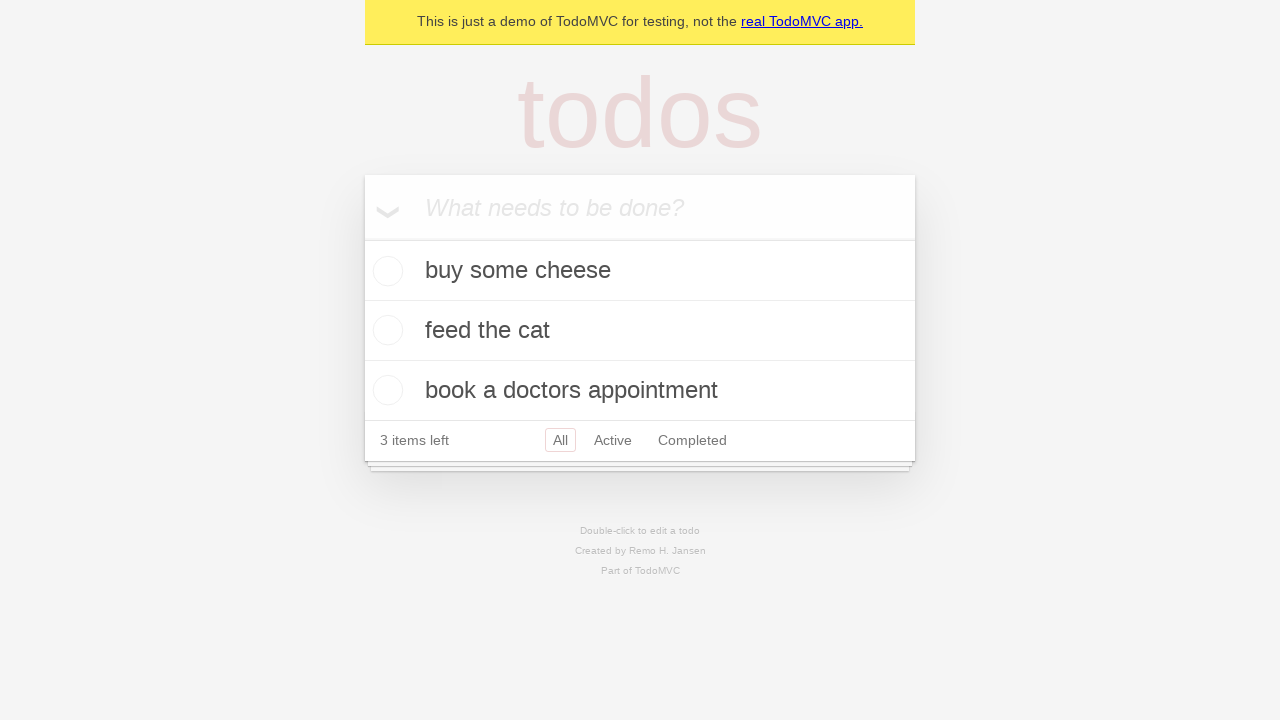

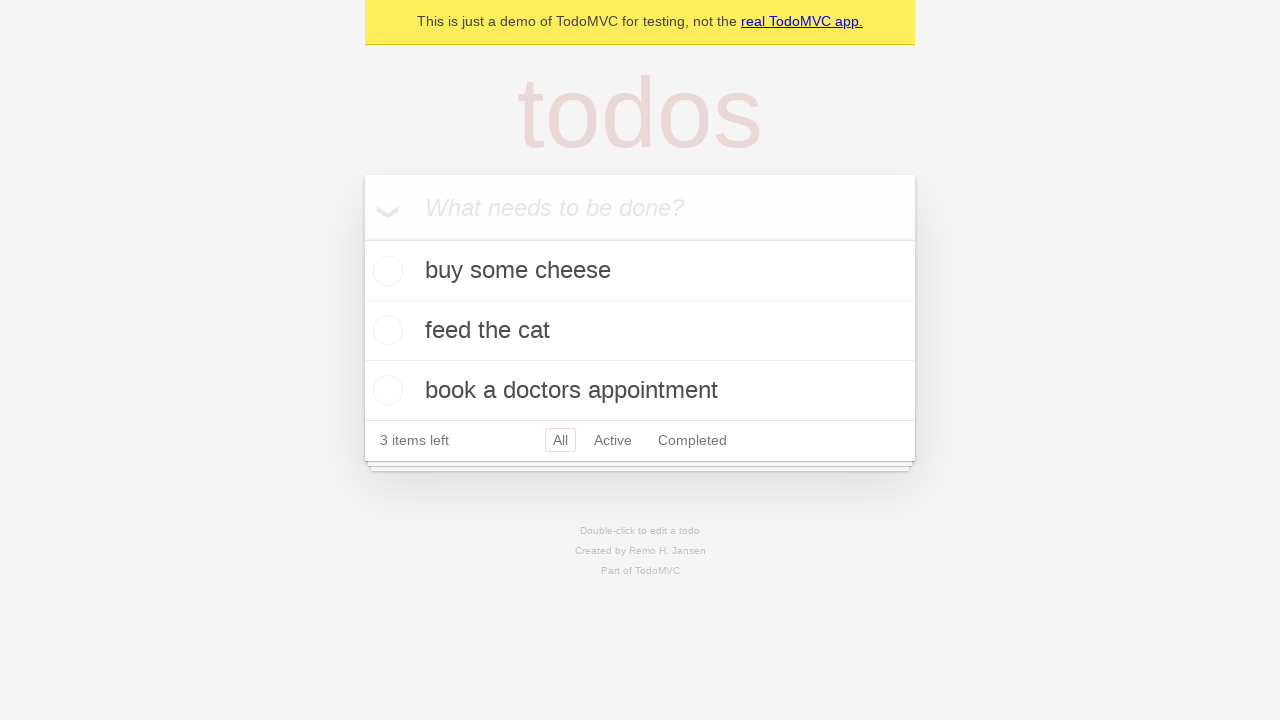